Tests dialog handling by clicking a button that triggers a confirm dialog, first letting it cancel by default, then accepting it using a dialog handler.

Starting URL: https://sahitest.com/demo/confirmTest.htm

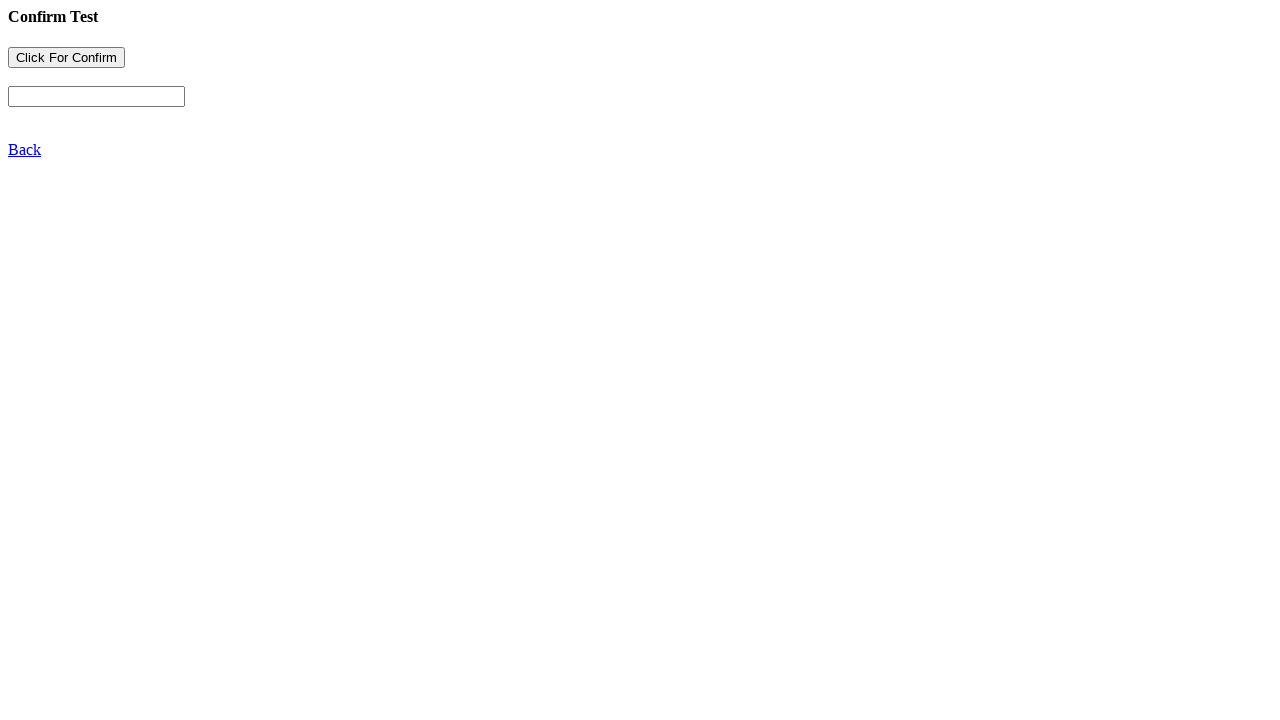

Clicked button to trigger confirm dialog (default cancel) at (66, 58) on [name="b1"]
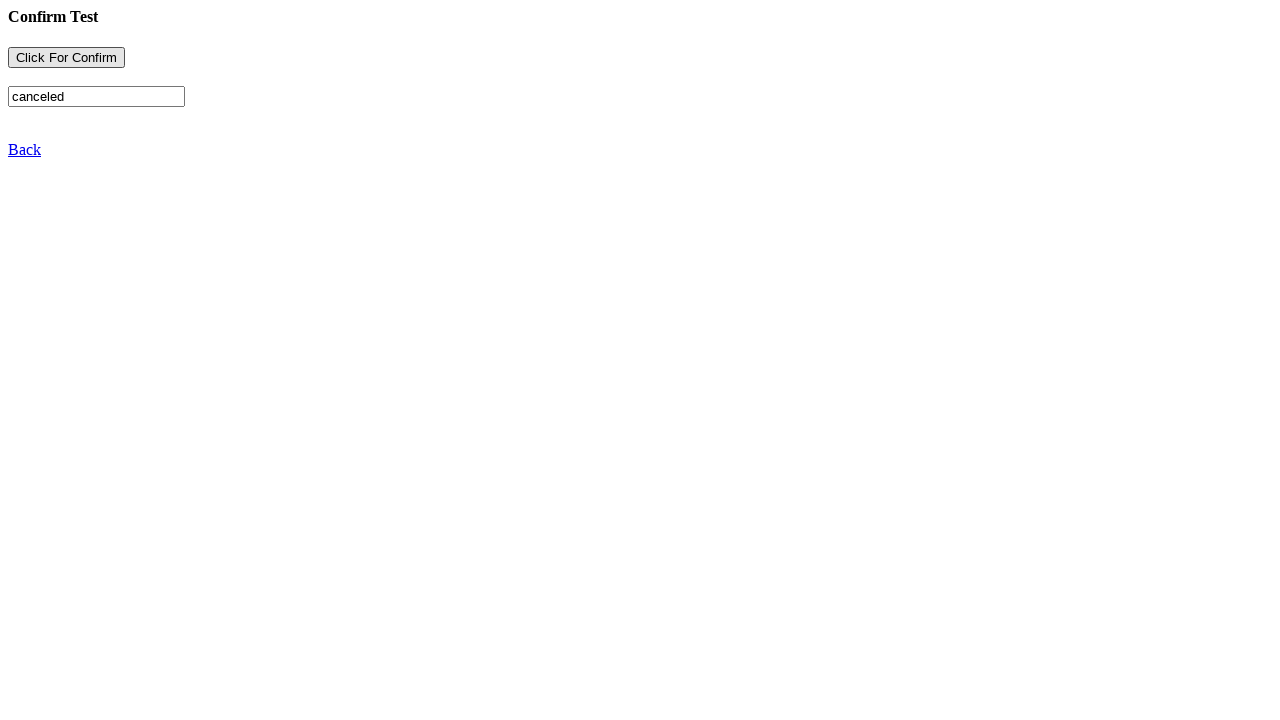

Registered dialog handler to accept dialogs
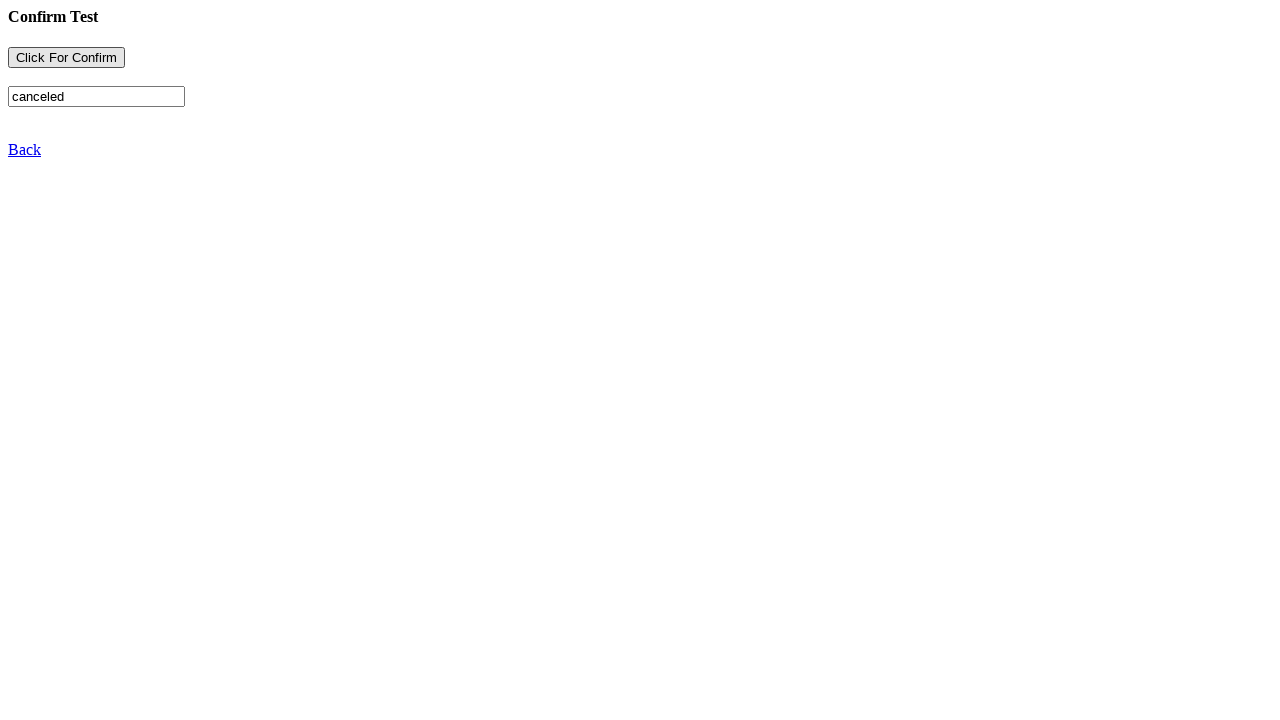

Clicked button again to trigger confirm dialog (accepted by handler) at (66, 58) on [name="b1"]
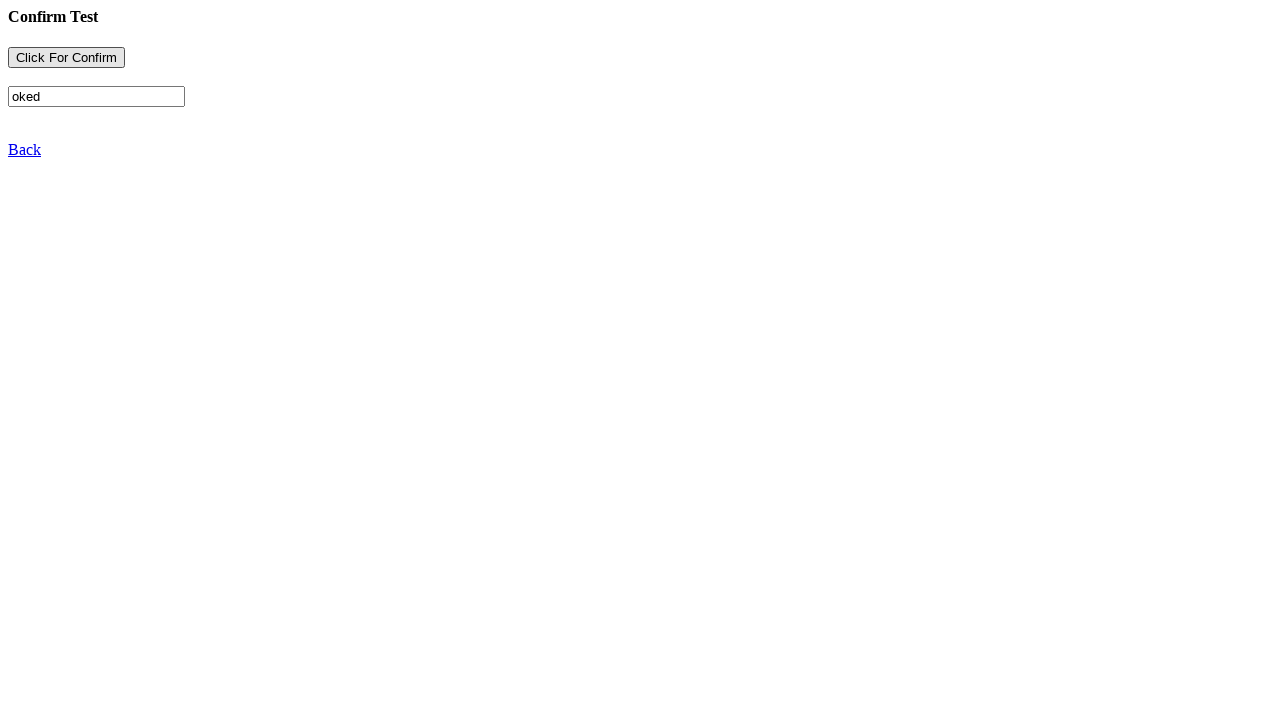

Waited 2 seconds to observe result after accepting dialog
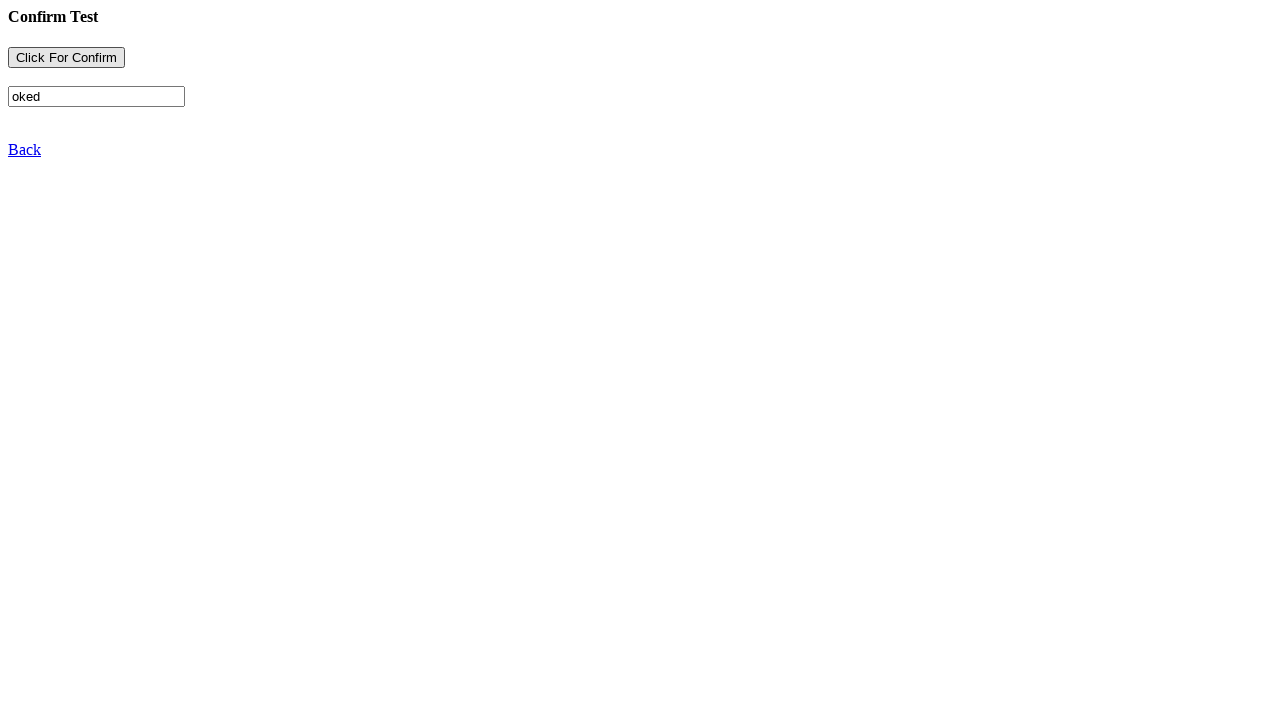

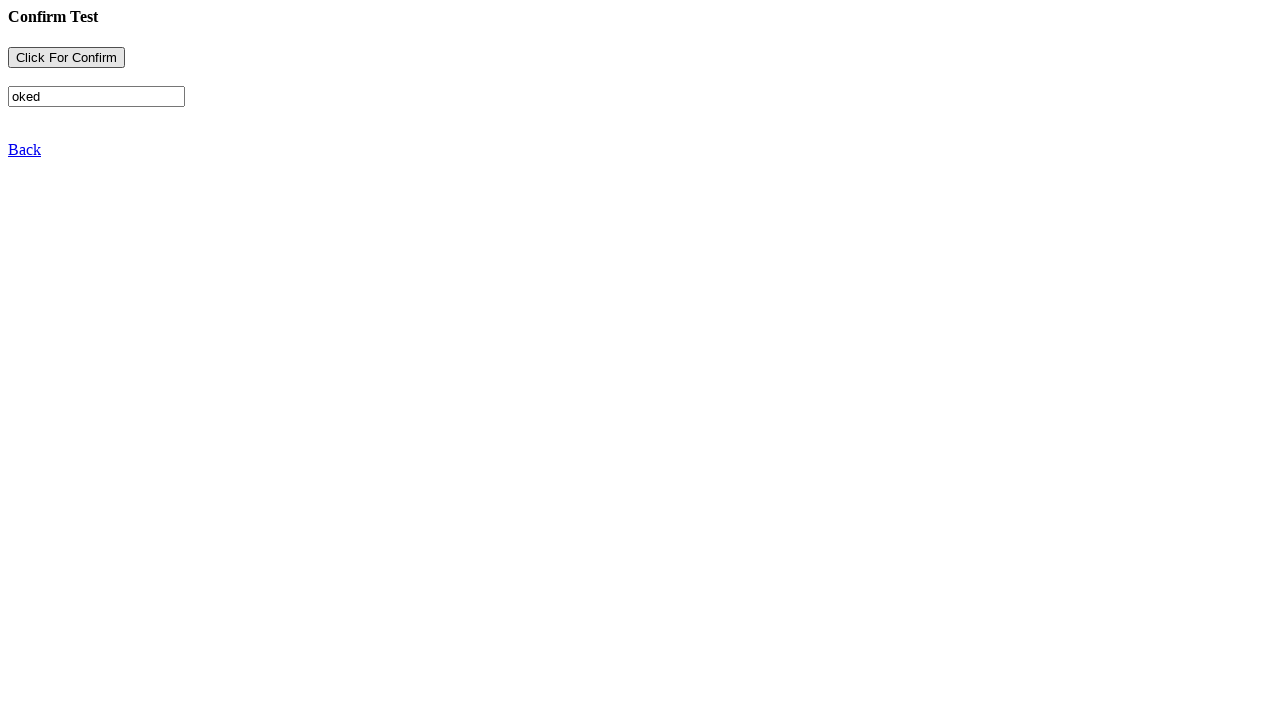